Tests slider interaction by dragging the slider handle to a specific position

Starting URL: http://jqueryui.com/slider/

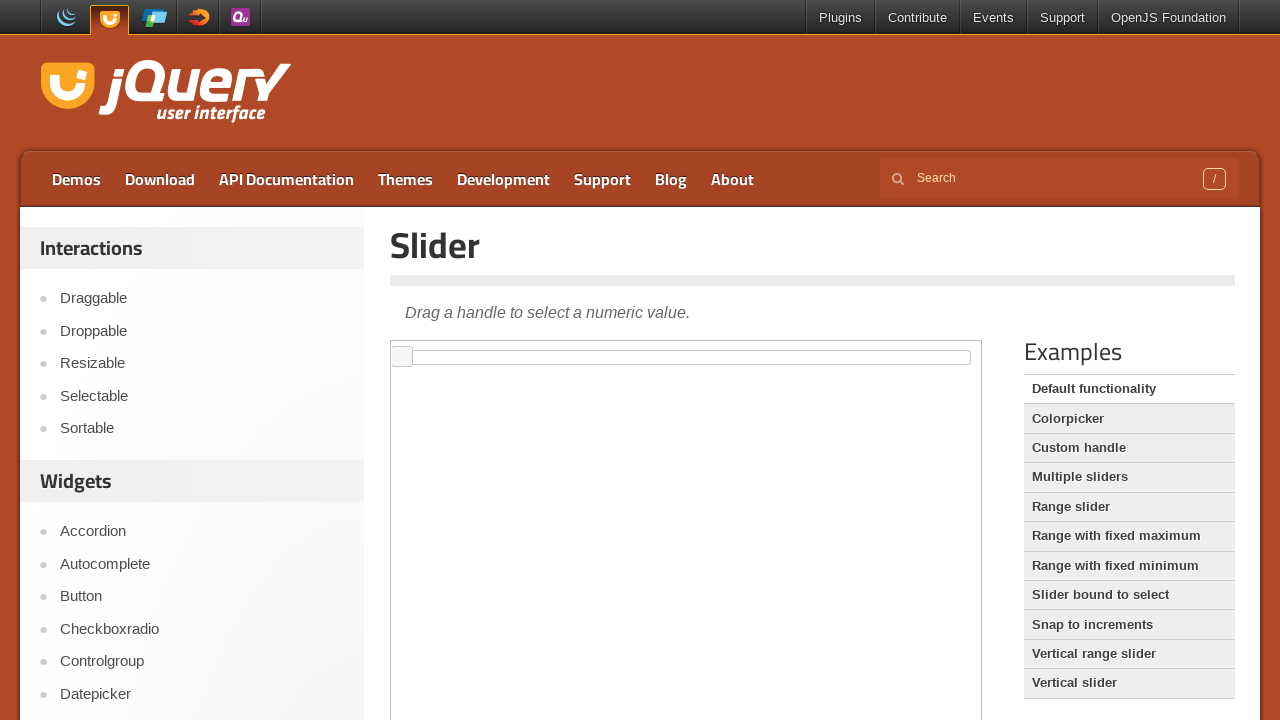

Located iframe containing slider demo
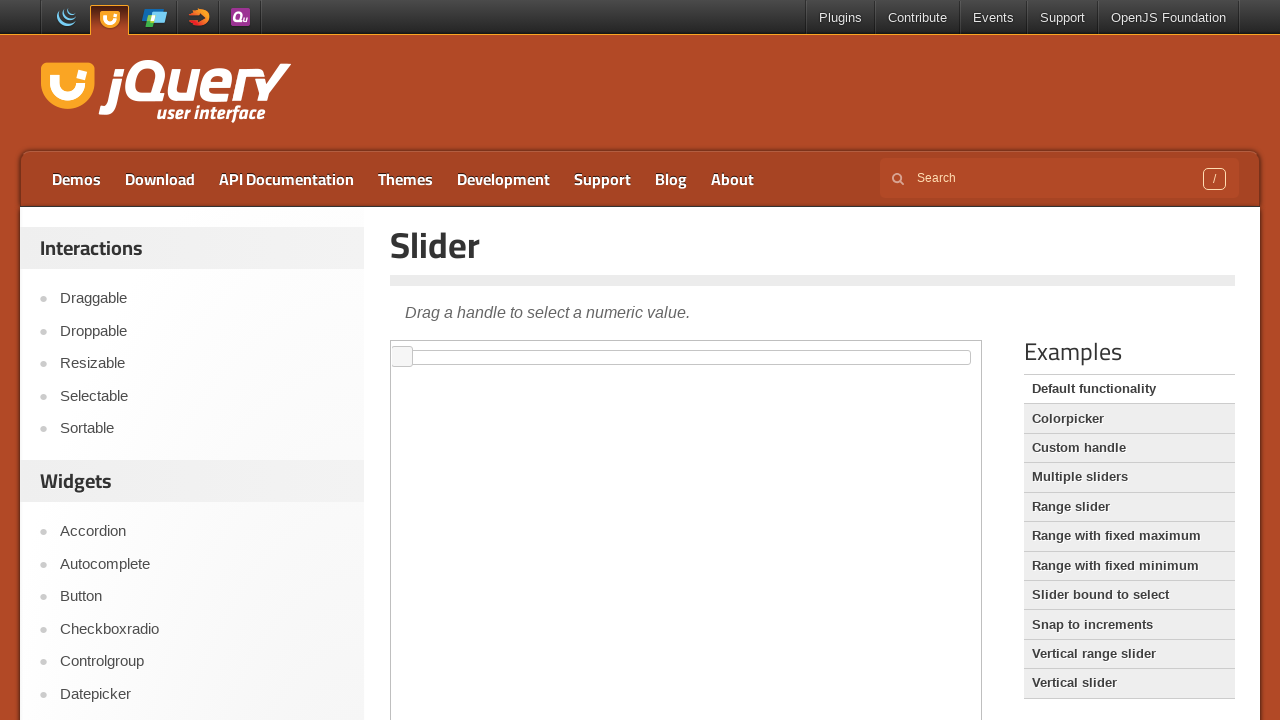

Located slider handle element
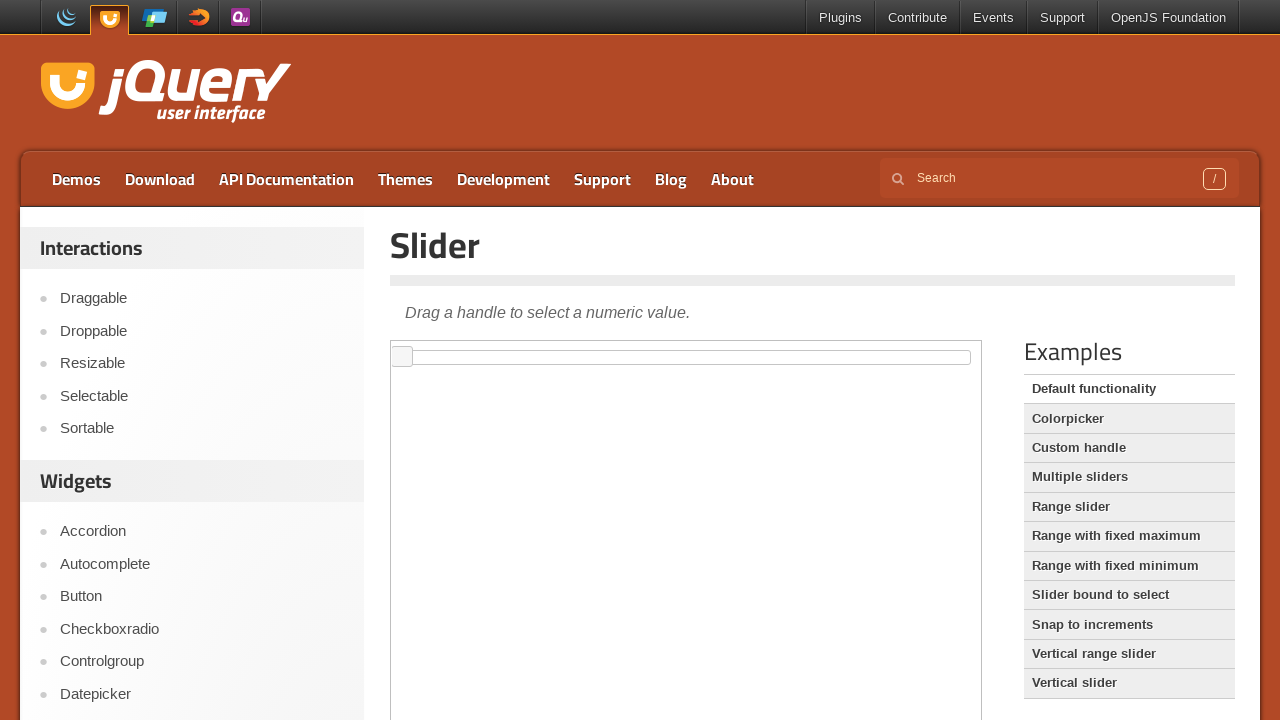

Retrieved bounding box of slider handle
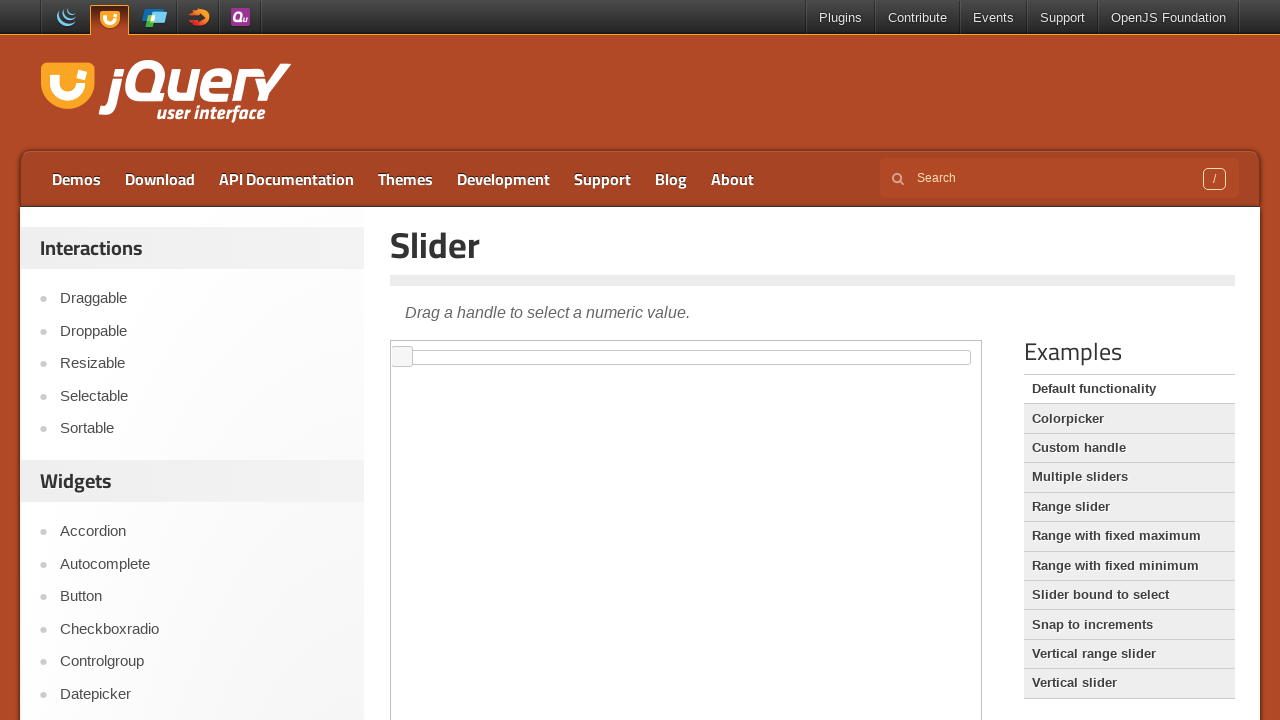

Moved mouse to center of slider handle at (402, 357)
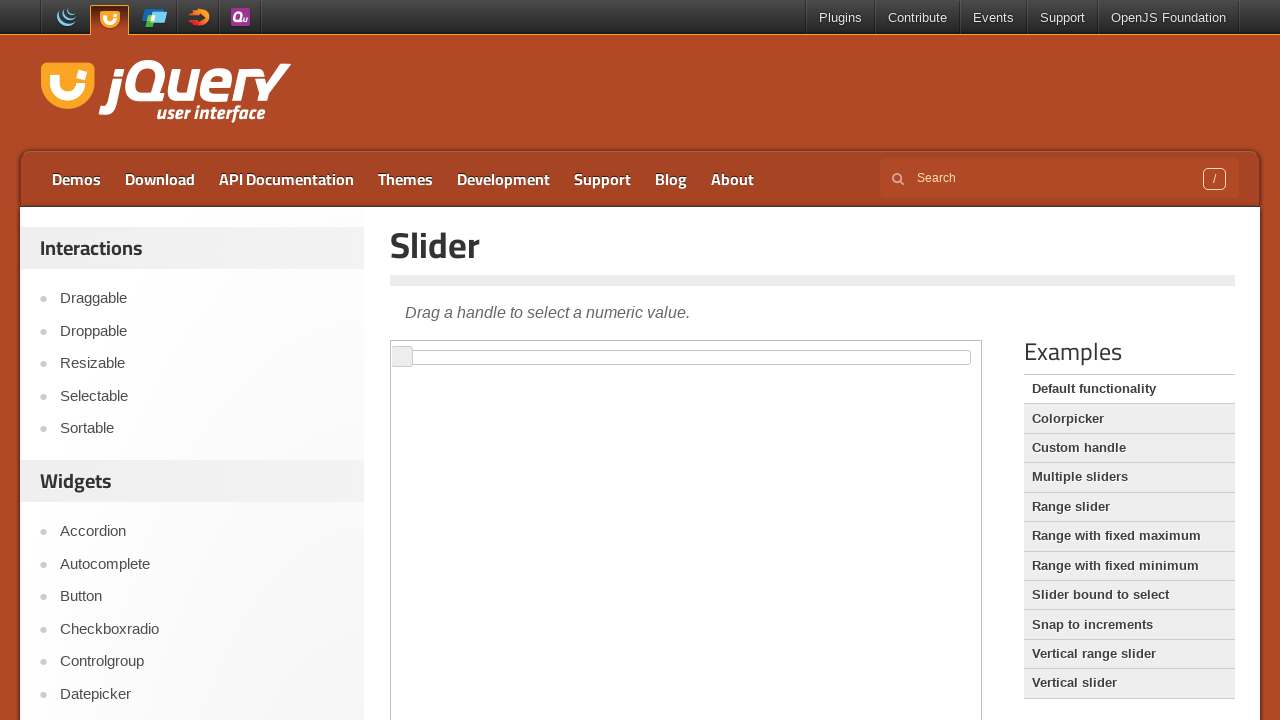

Pressed mouse button down on slider handle at (402, 357)
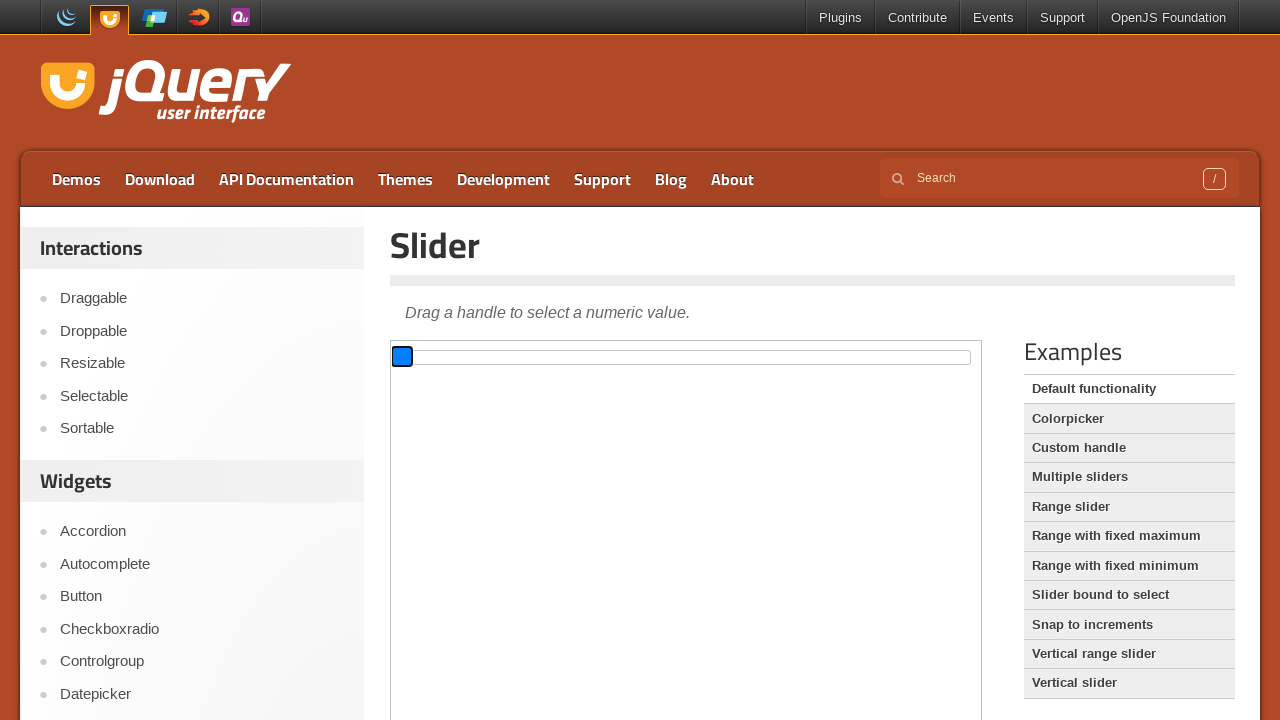

Dragged slider handle 200 pixels to the right at (602, 357)
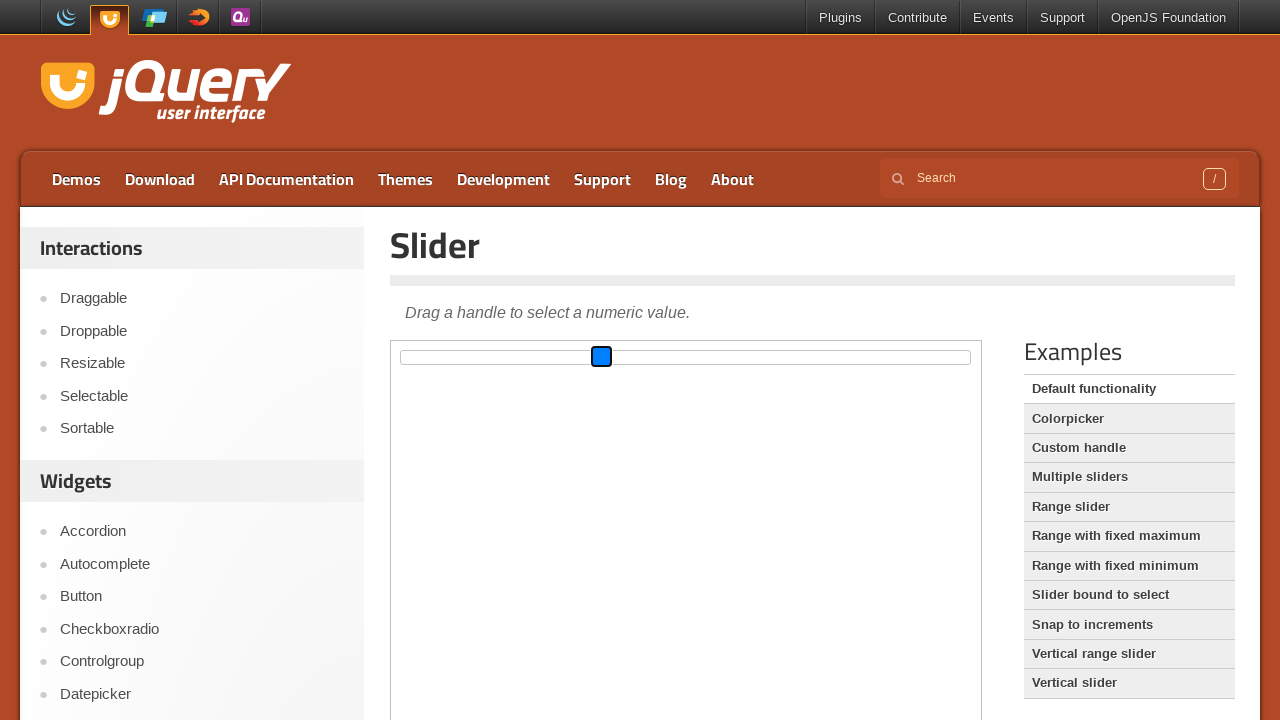

Released mouse button, completing slider drag at (602, 357)
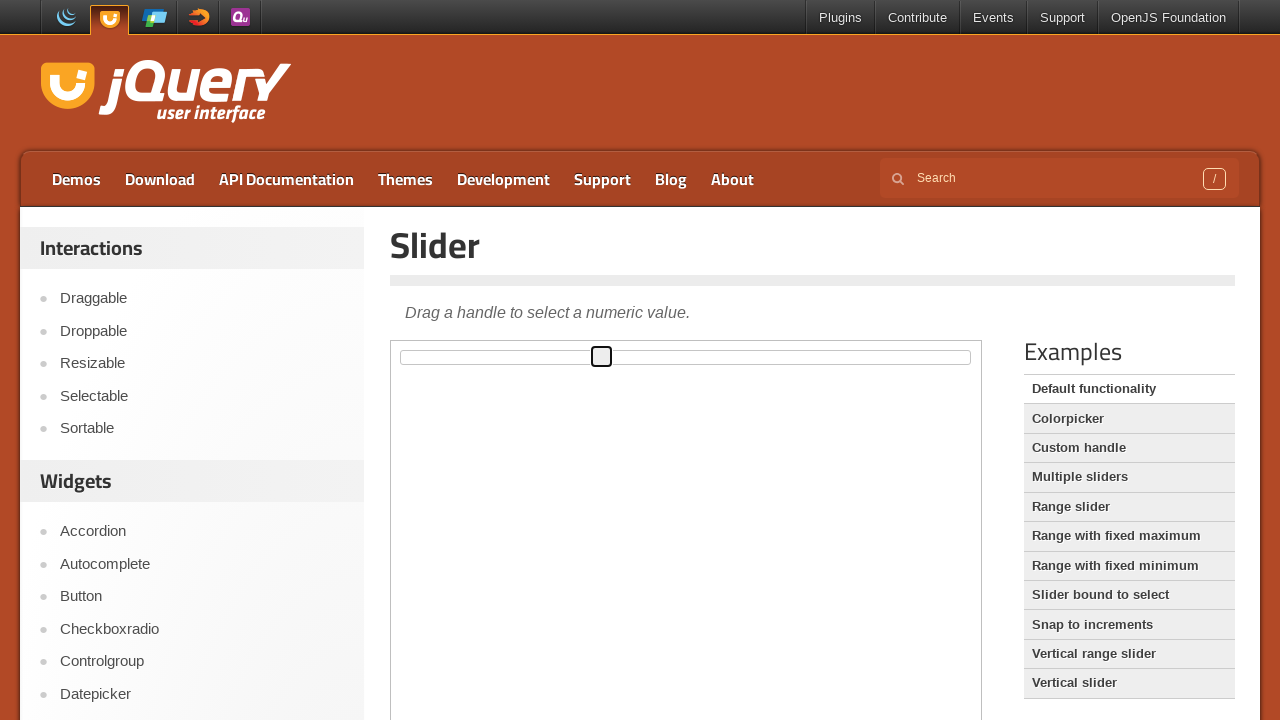

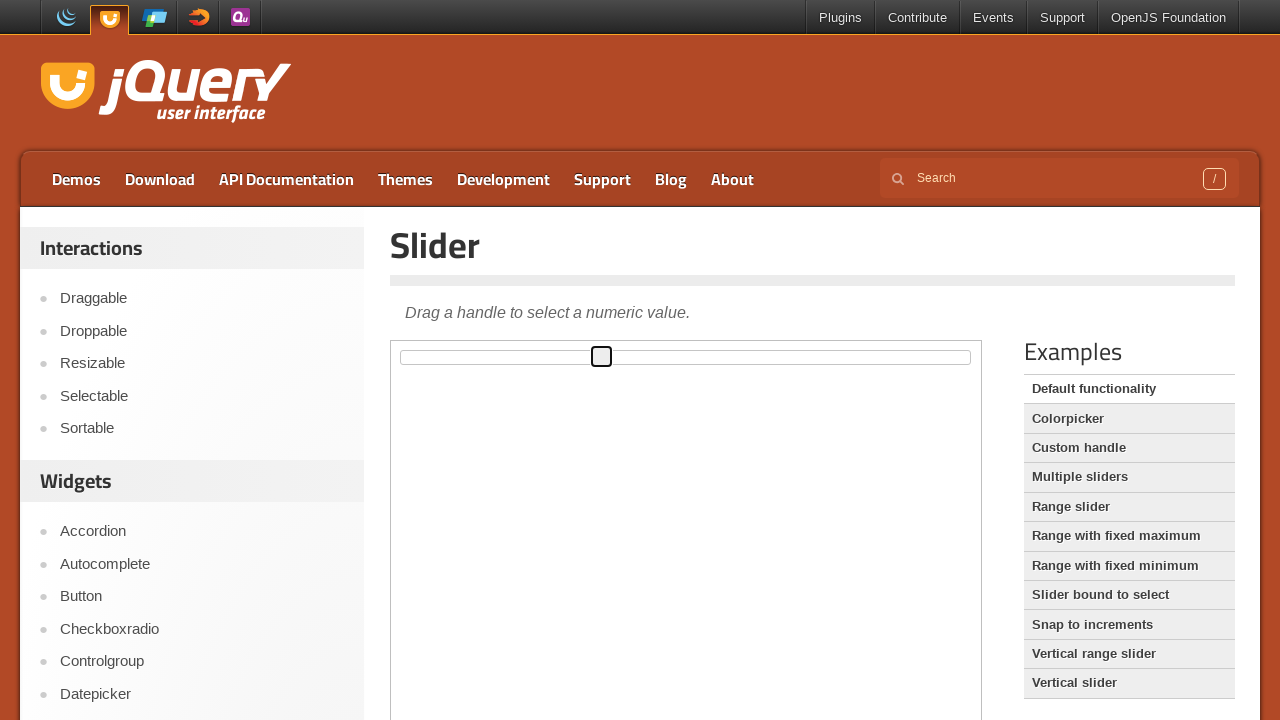